Tests hover functionality by hovering over three images and verifying that user information is displayed when hovering over each image.

Starting URL: https://practice.cydeo.com/hovers

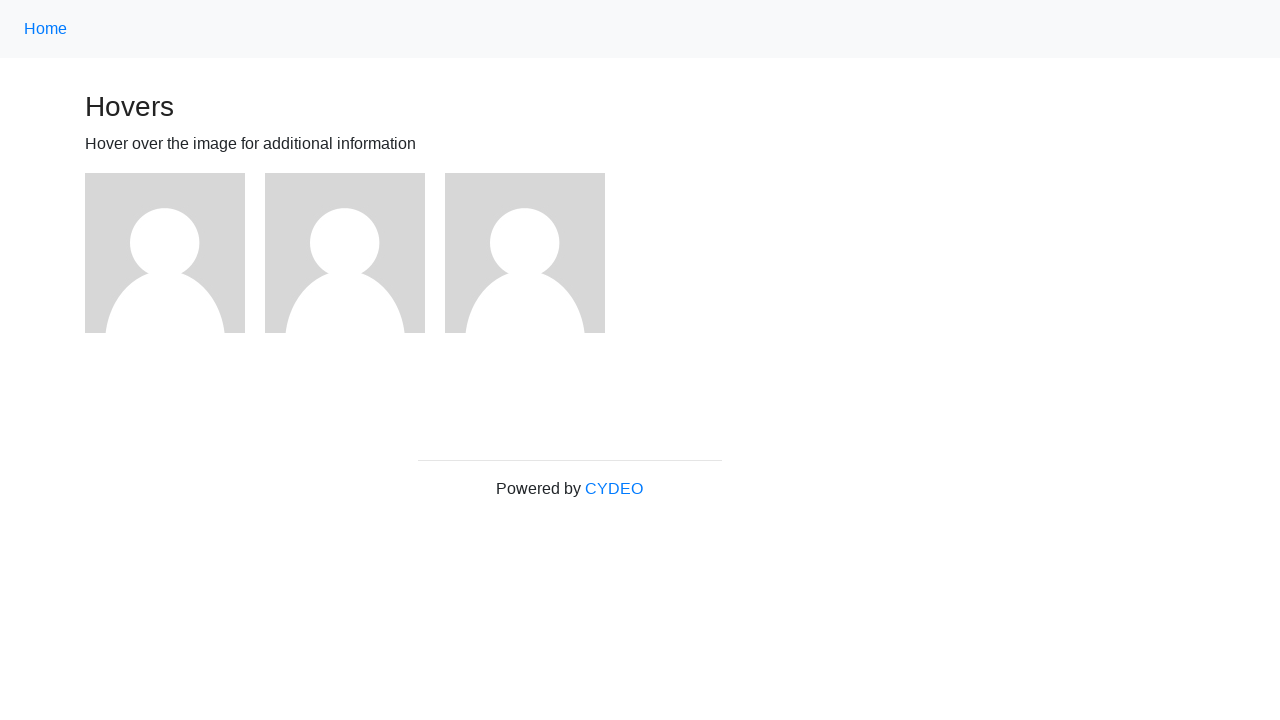

Hovered over first image at (165, 253) on (//img)[1]
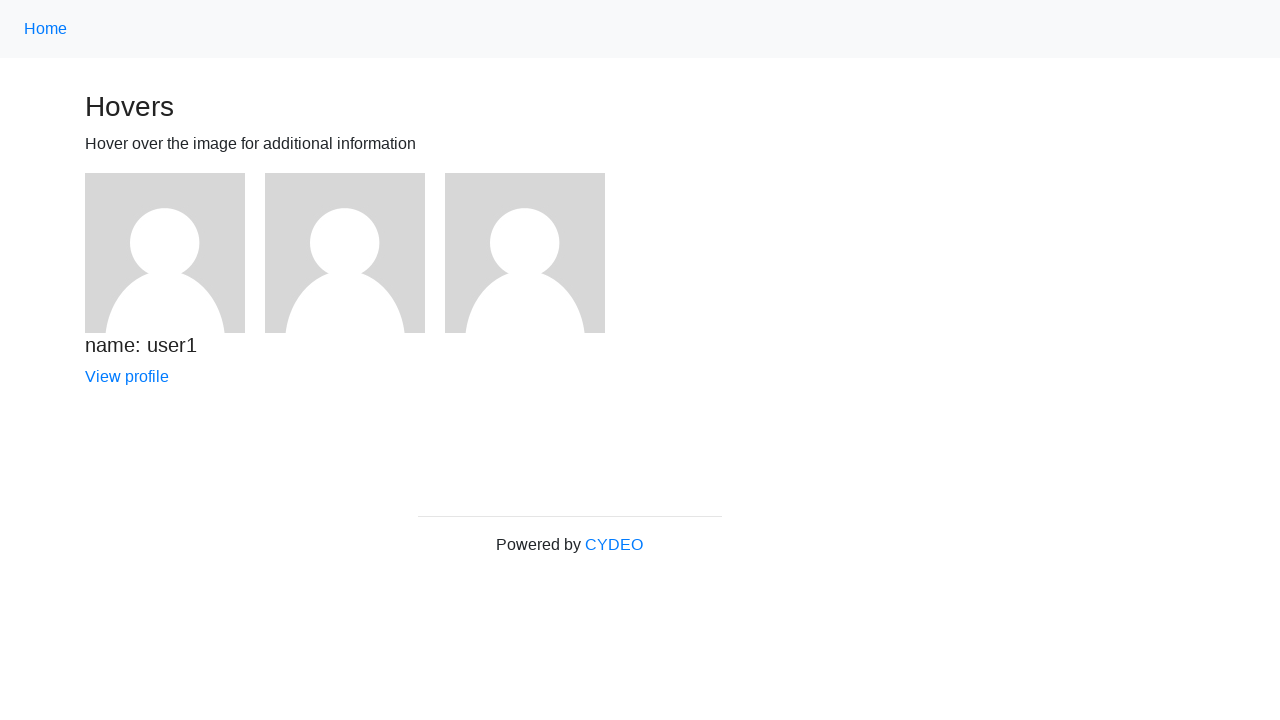

Verified user1 information is displayed
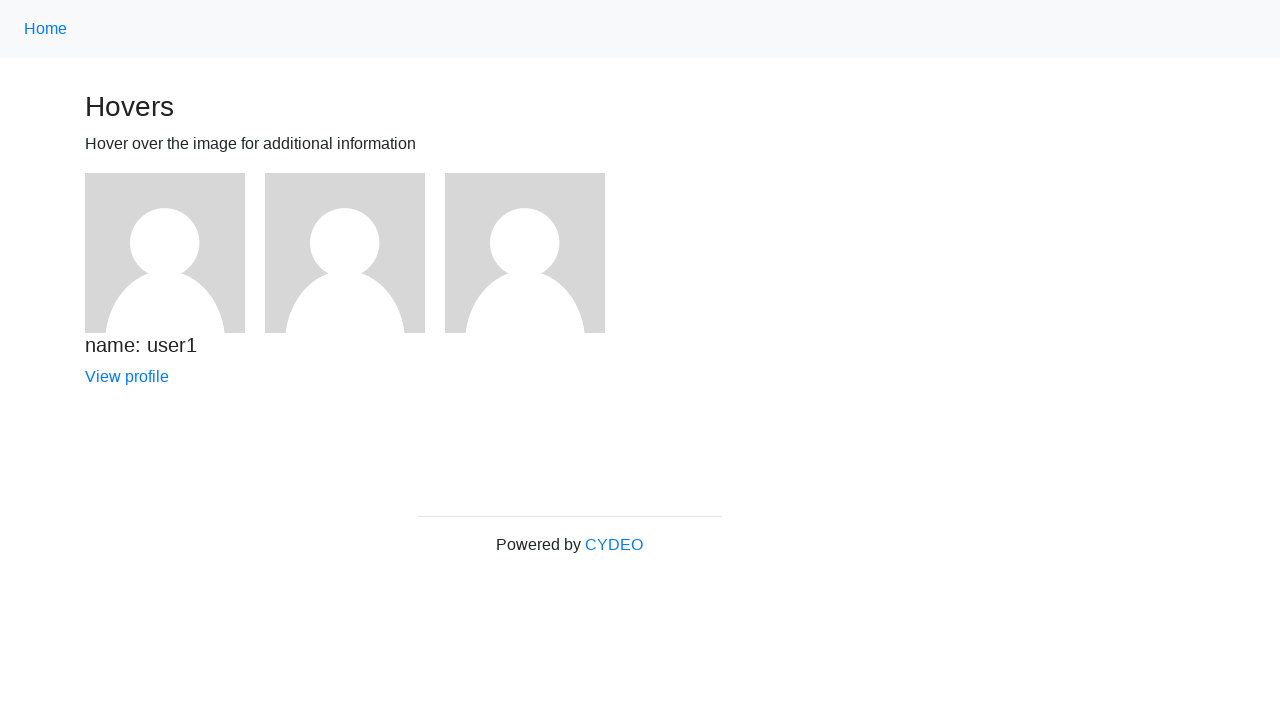

Hovered over second image at (345, 253) on (//img)[2]
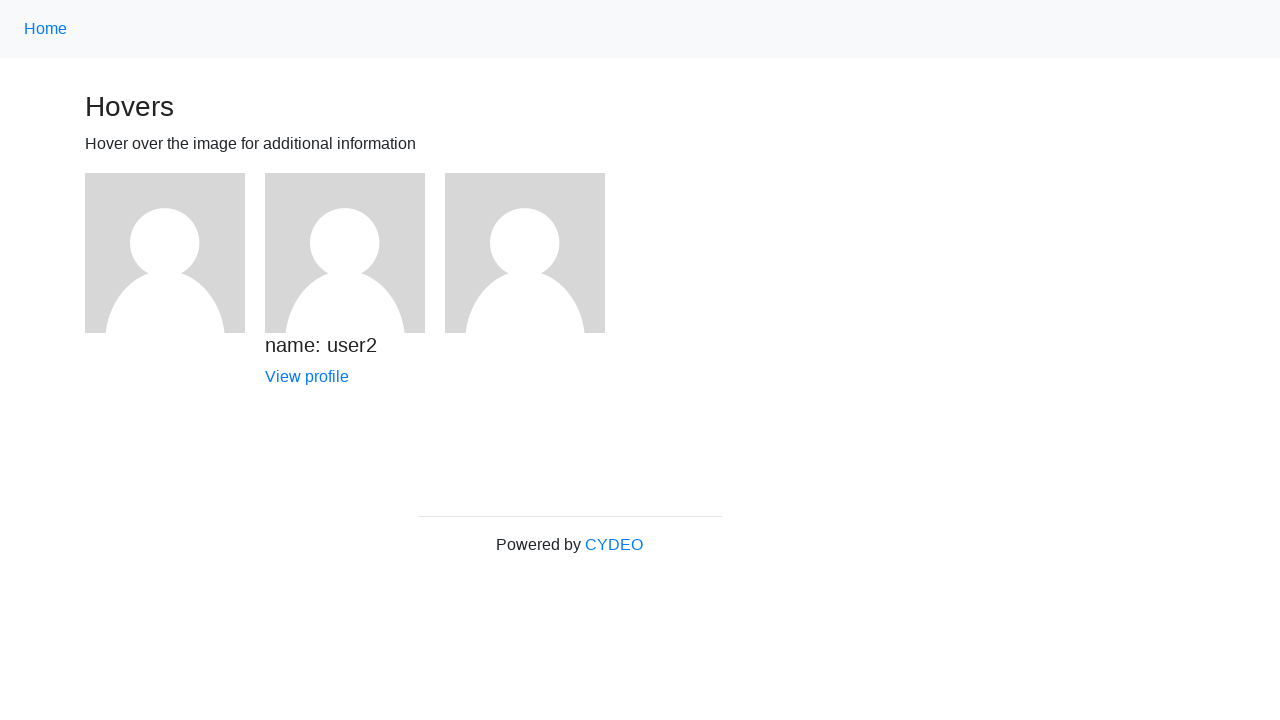

Verified user2 information is displayed
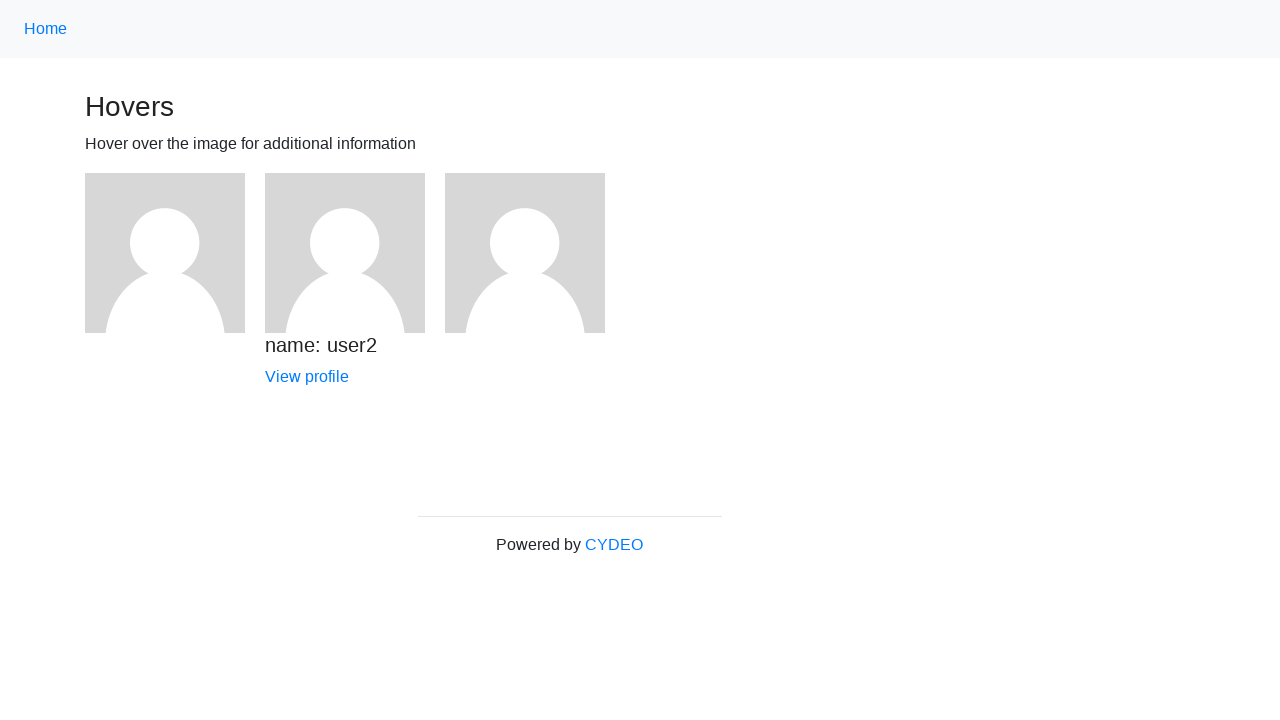

Hovered over third image at (525, 253) on (//img)[3]
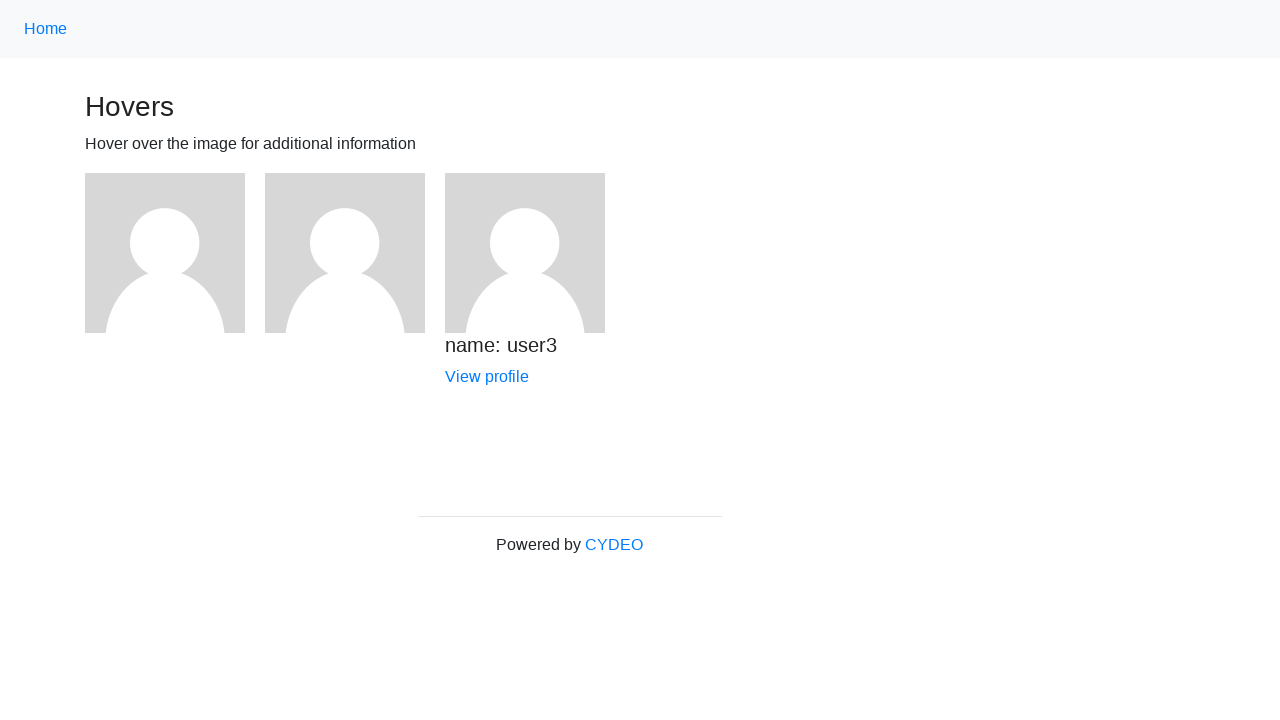

Verified user3 information is displayed
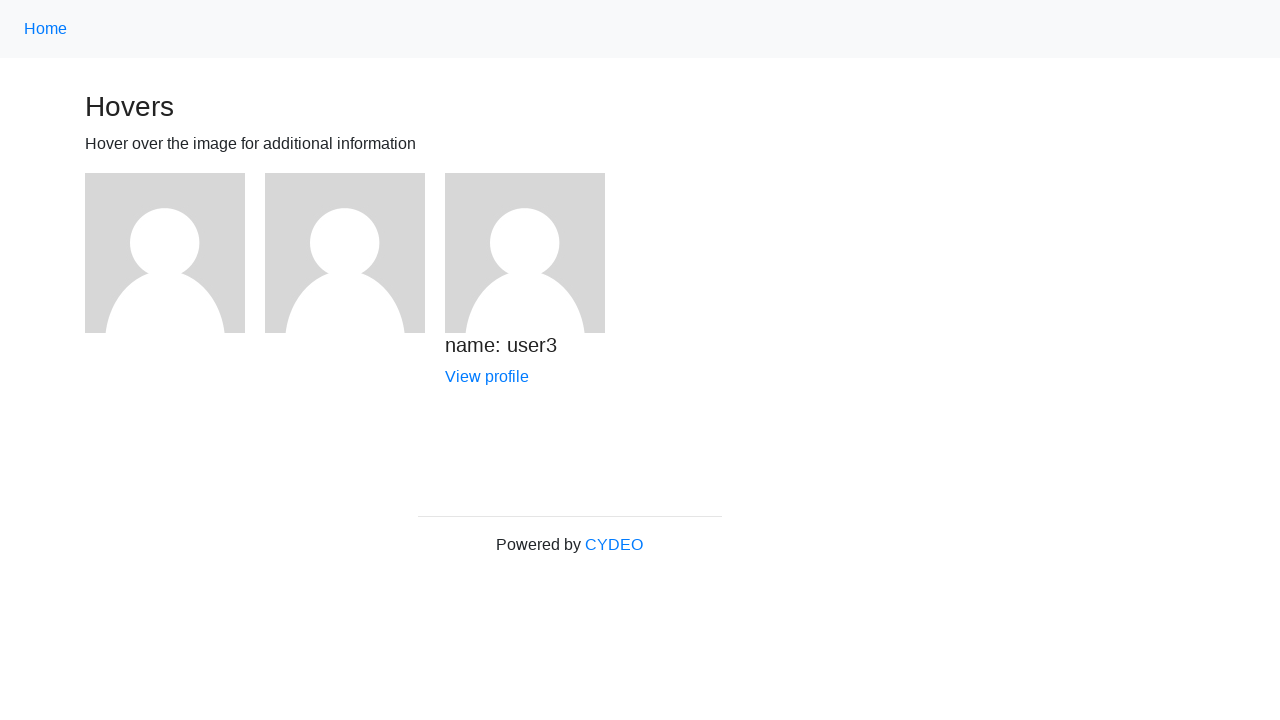

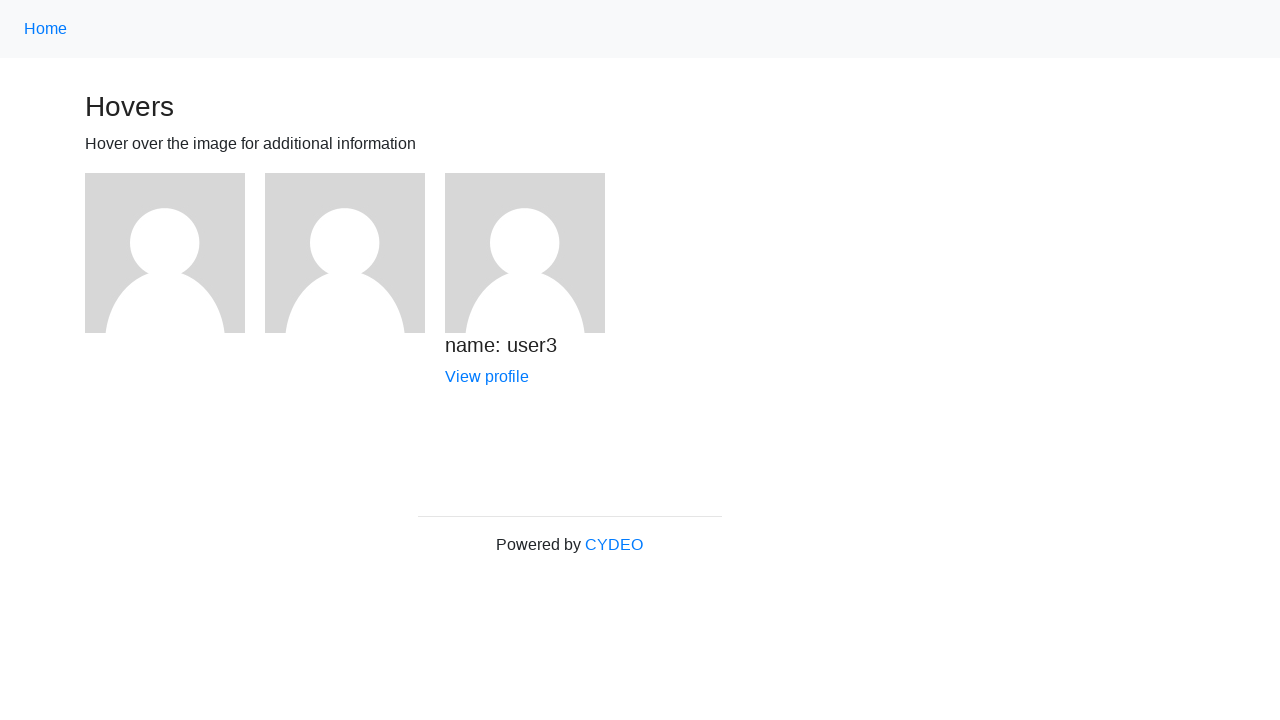